Tests the passenger selection dropdown on EaseMyTrip website by incrementing adult, child, and infant counts using looping interactions

Starting URL: https://www.easemytrip.com/

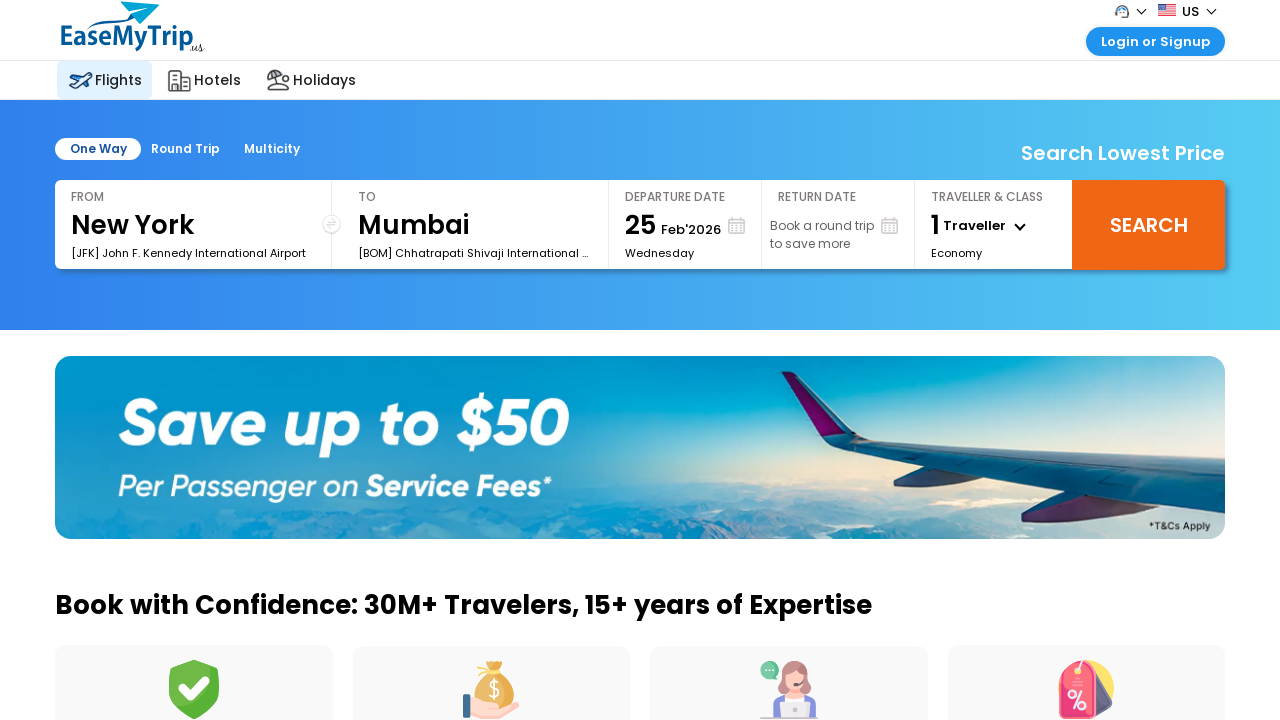

Retrieved initial passenger count text
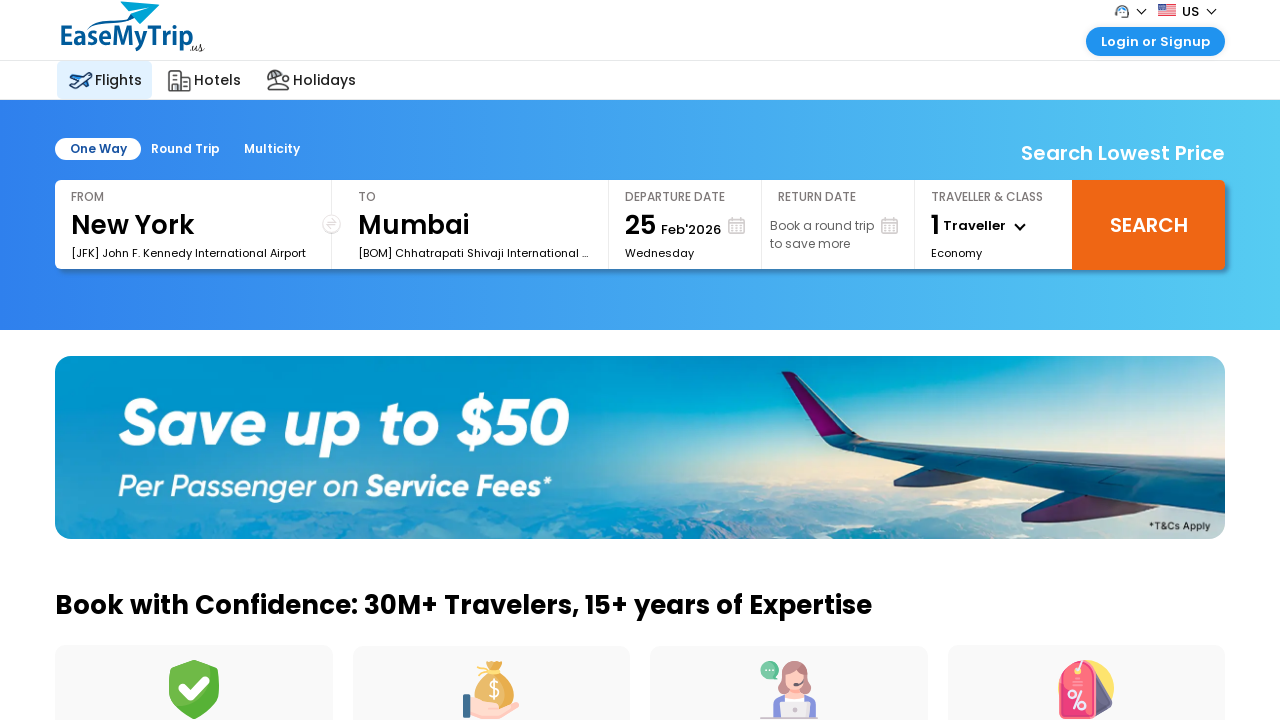

Opened traveller selection dropdown at (975, 226) on #spnTraveller
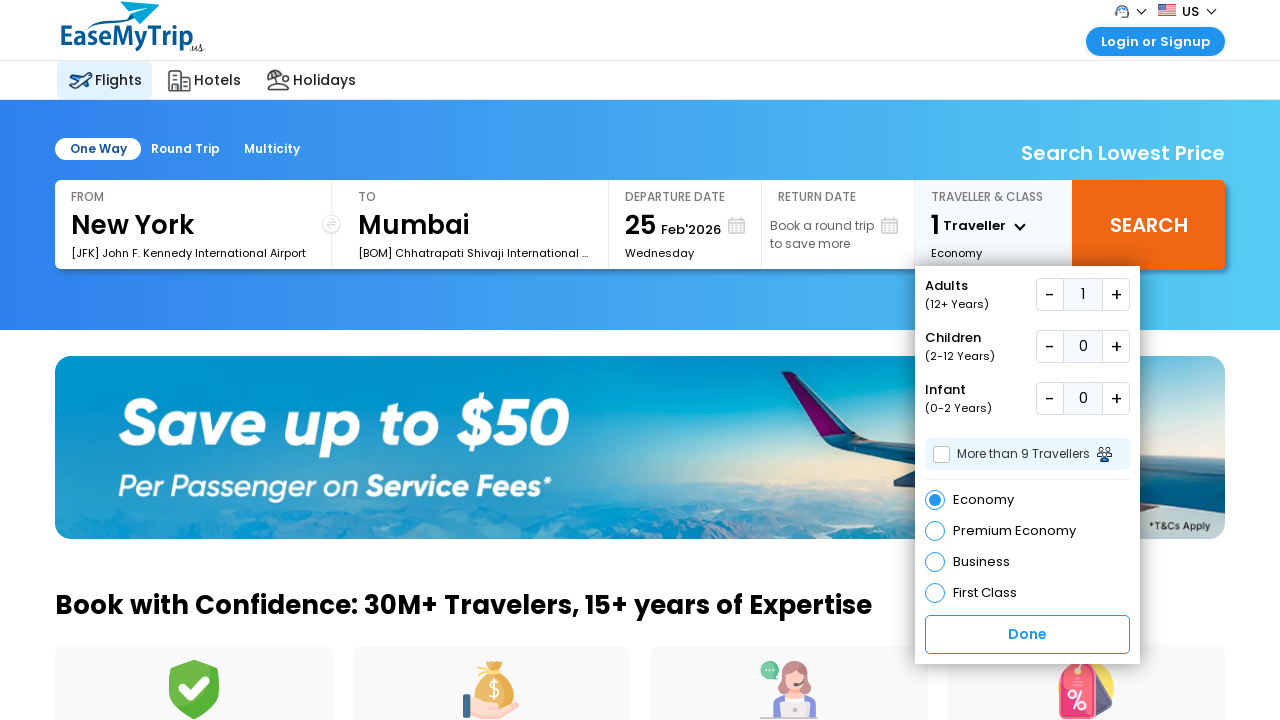

Incremented adult count (iteration 1/3) at (1116, 294) on button#add.add.plus_box1
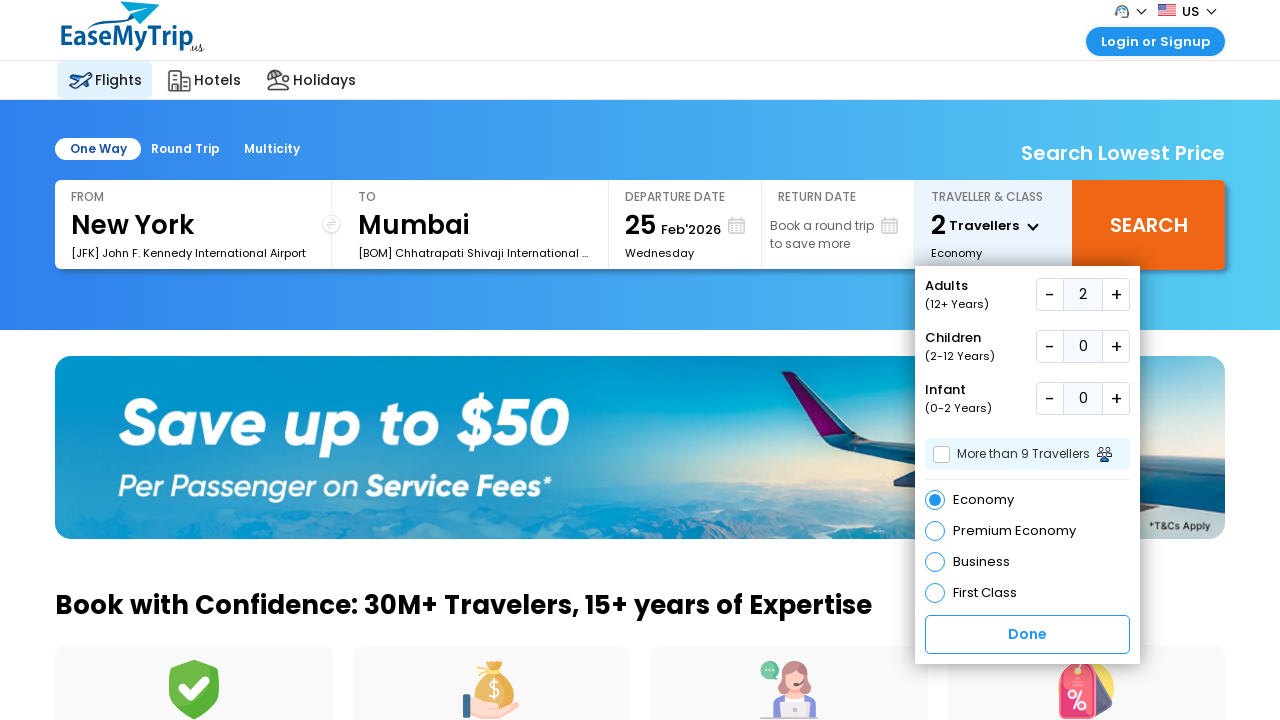

Incremented adult count (iteration 2/3) at (1116, 294) on button#add.add.plus_box1
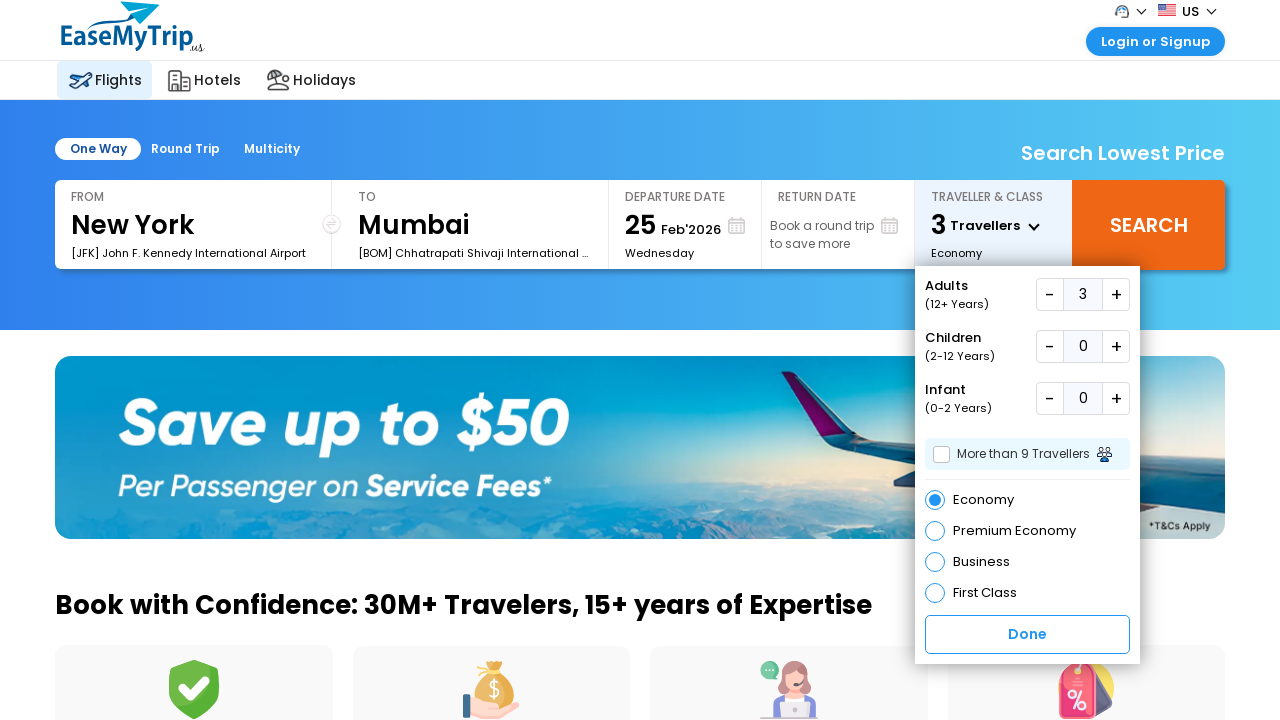

Incremented adult count (iteration 3/3) at (1116, 294) on button#add.add.plus_box1
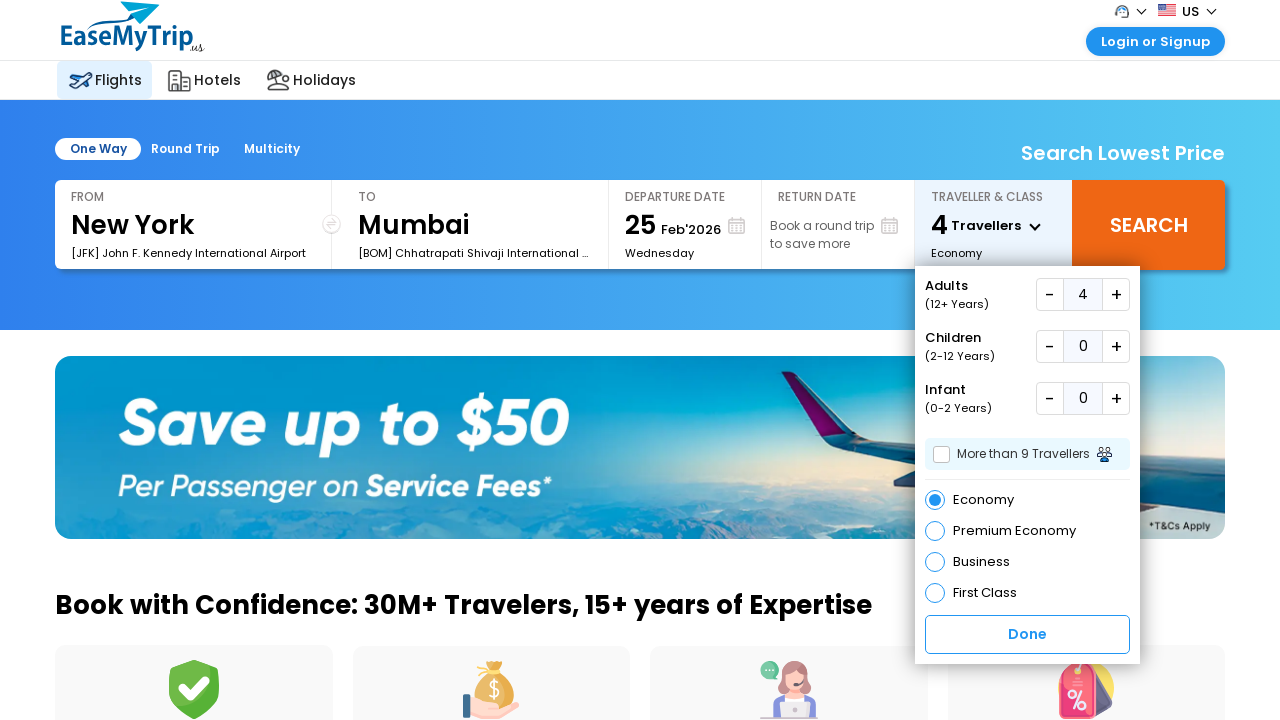

Incremented child count (iteration 1/4) at (1116, 346) on button#add.add.plus_boxChd
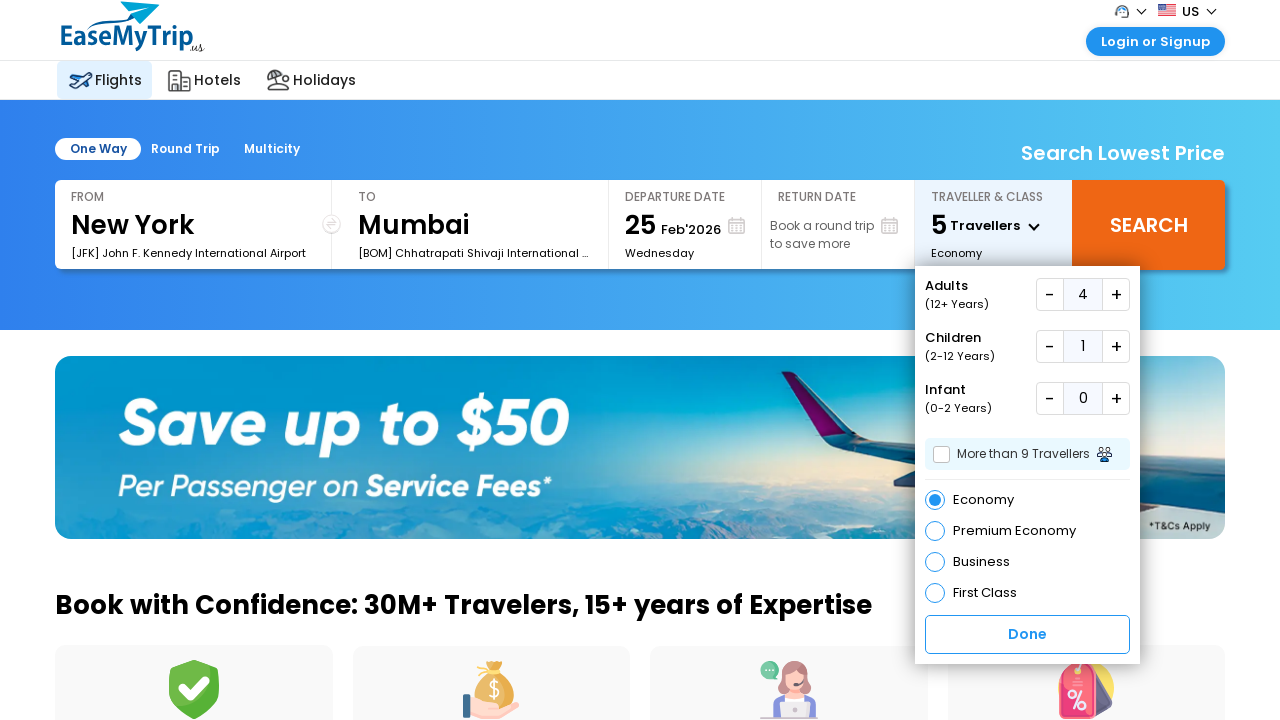

Incremented child count (iteration 2/4) at (1116, 346) on button#add.add.plus_boxChd
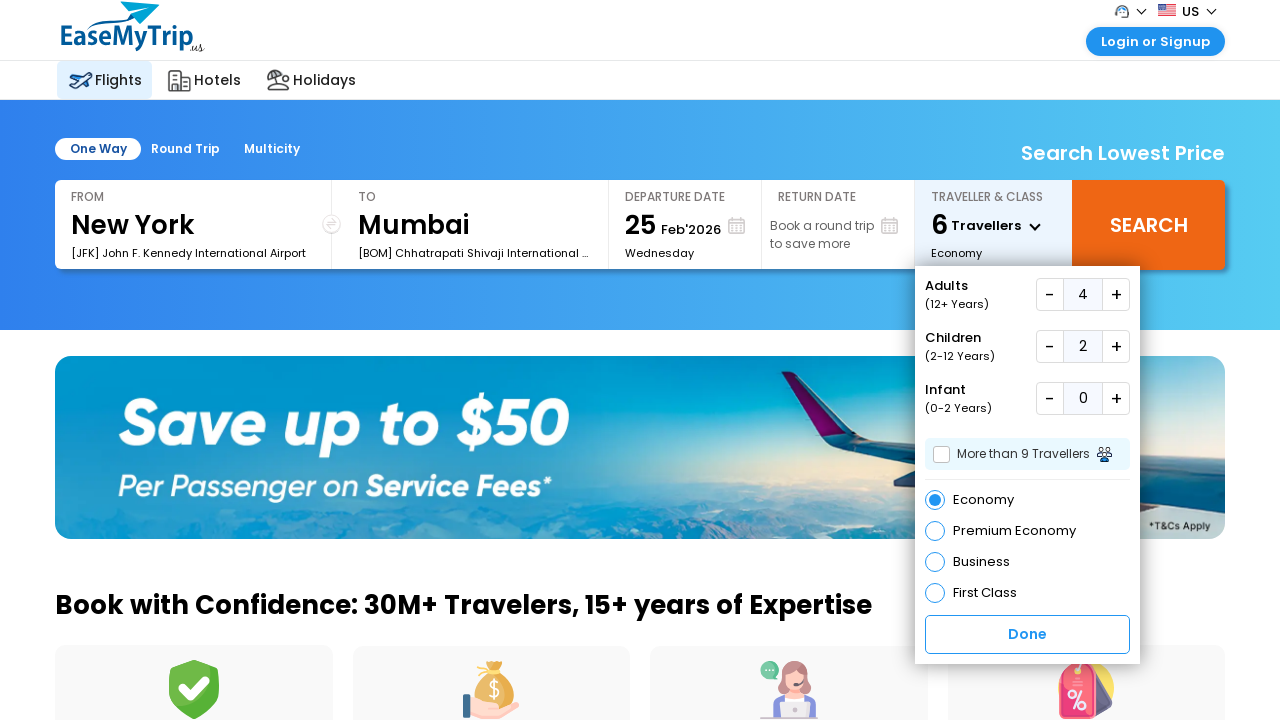

Incremented child count (iteration 3/4) at (1116, 346) on button#add.add.plus_boxChd
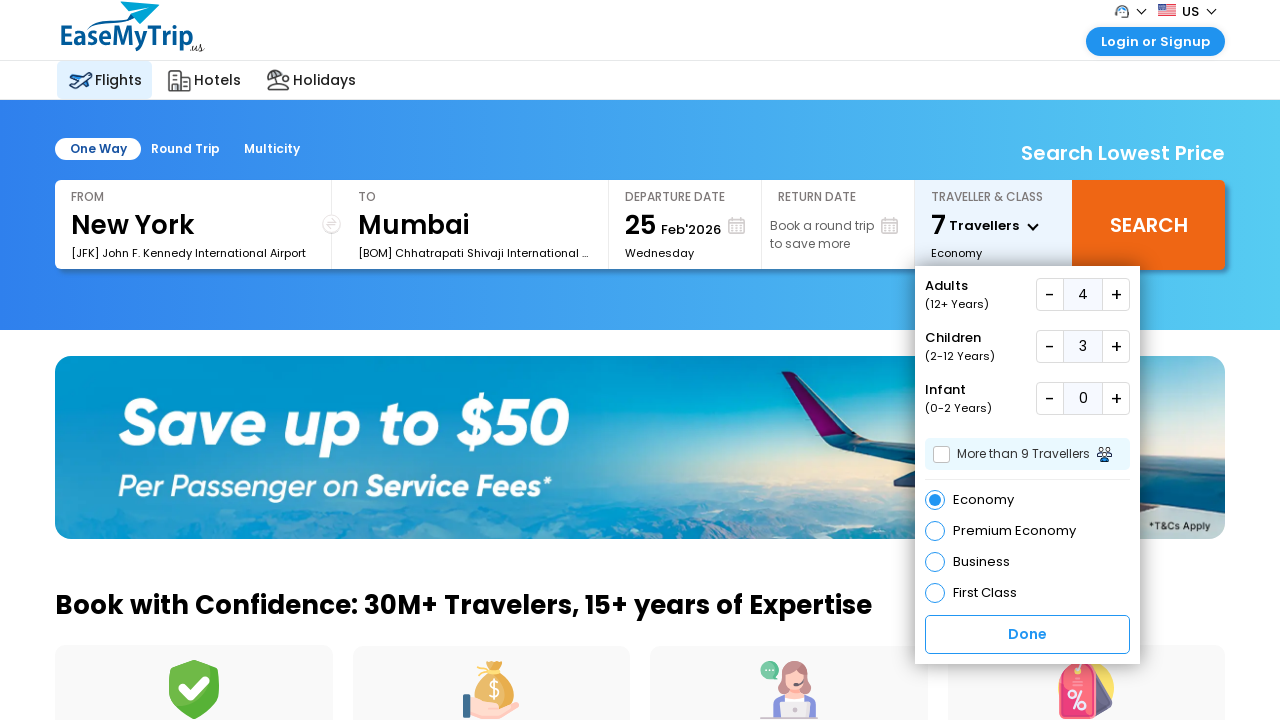

Incremented child count (iteration 4/4) at (1116, 346) on button#add.add.plus_boxChd
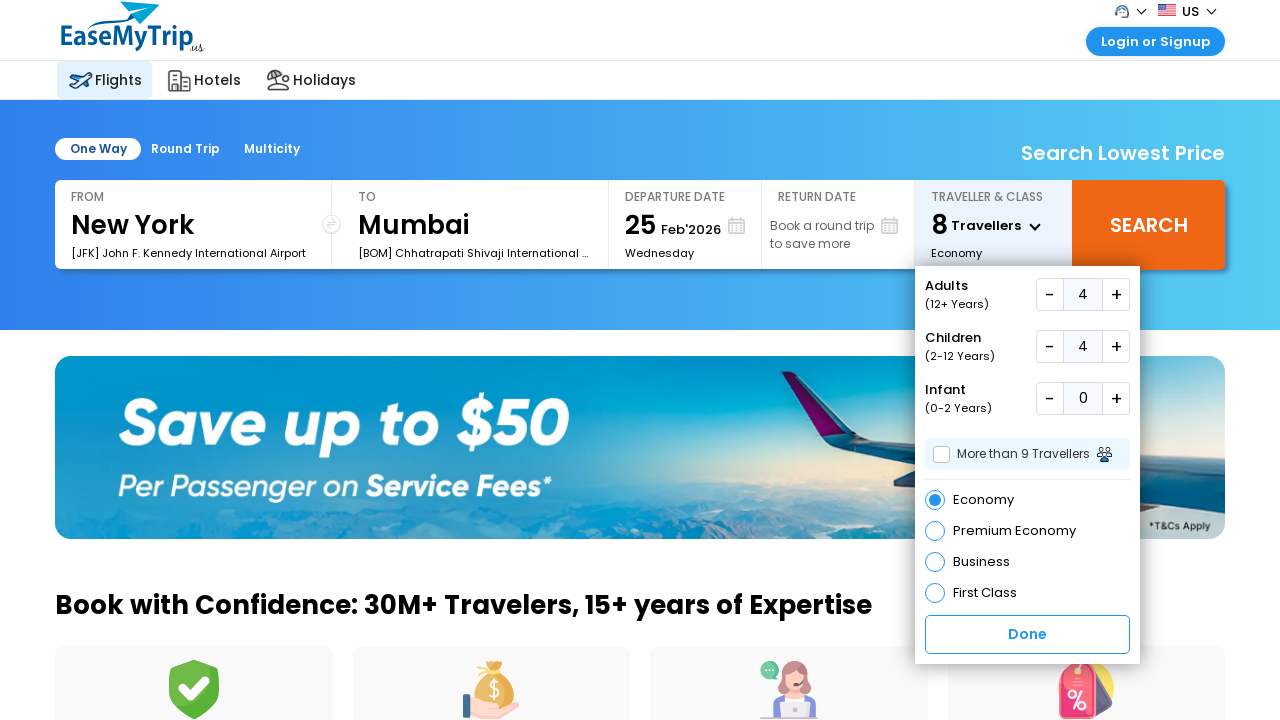

Incremented infant count at (1116, 398) on button#add.add.plus_box1Inf
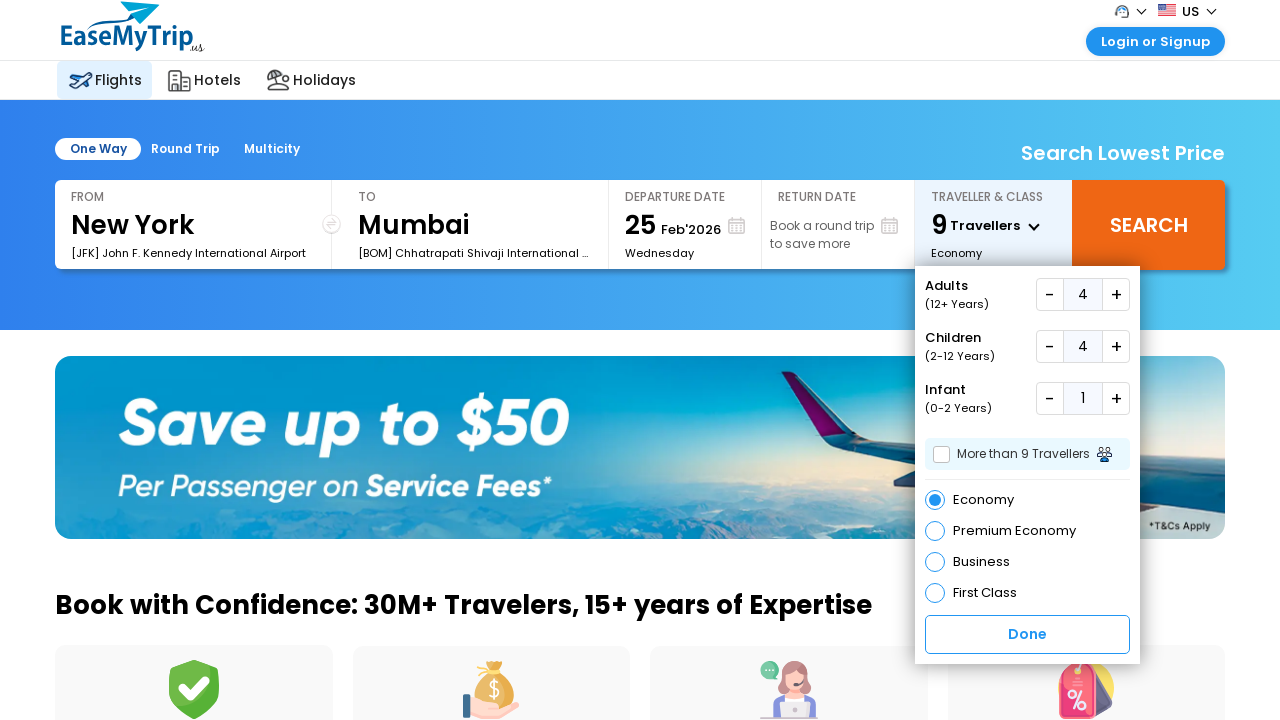

Retrieved final passenger count text
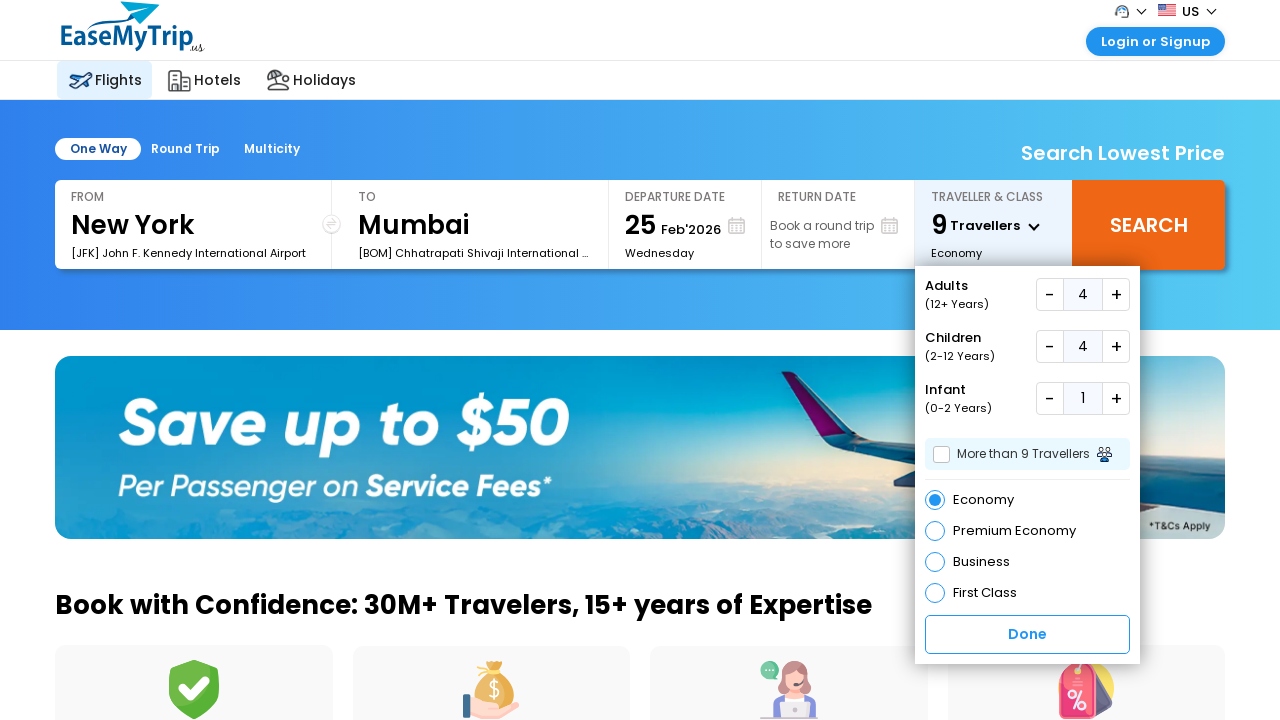

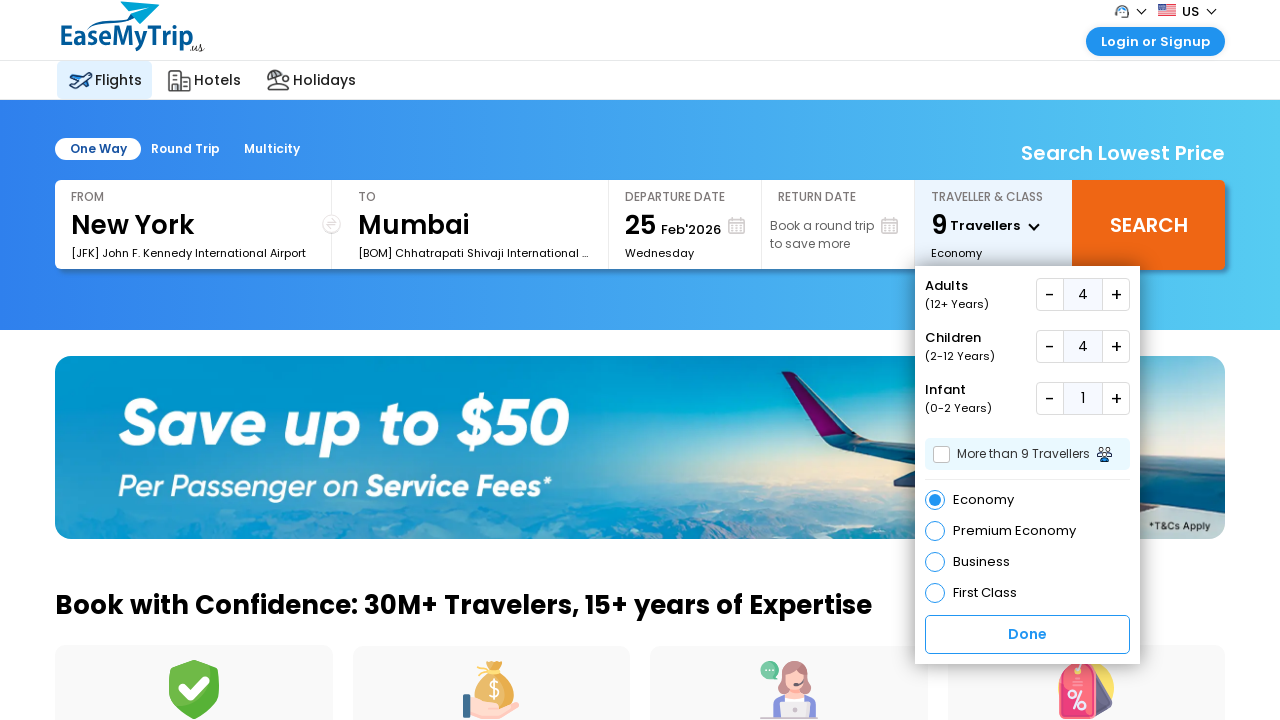